Tests the forgot password functionality by navigating to the forgot password page and filling in email and password reset fields

Starting URL: https://rahulshettyacademy.com/client

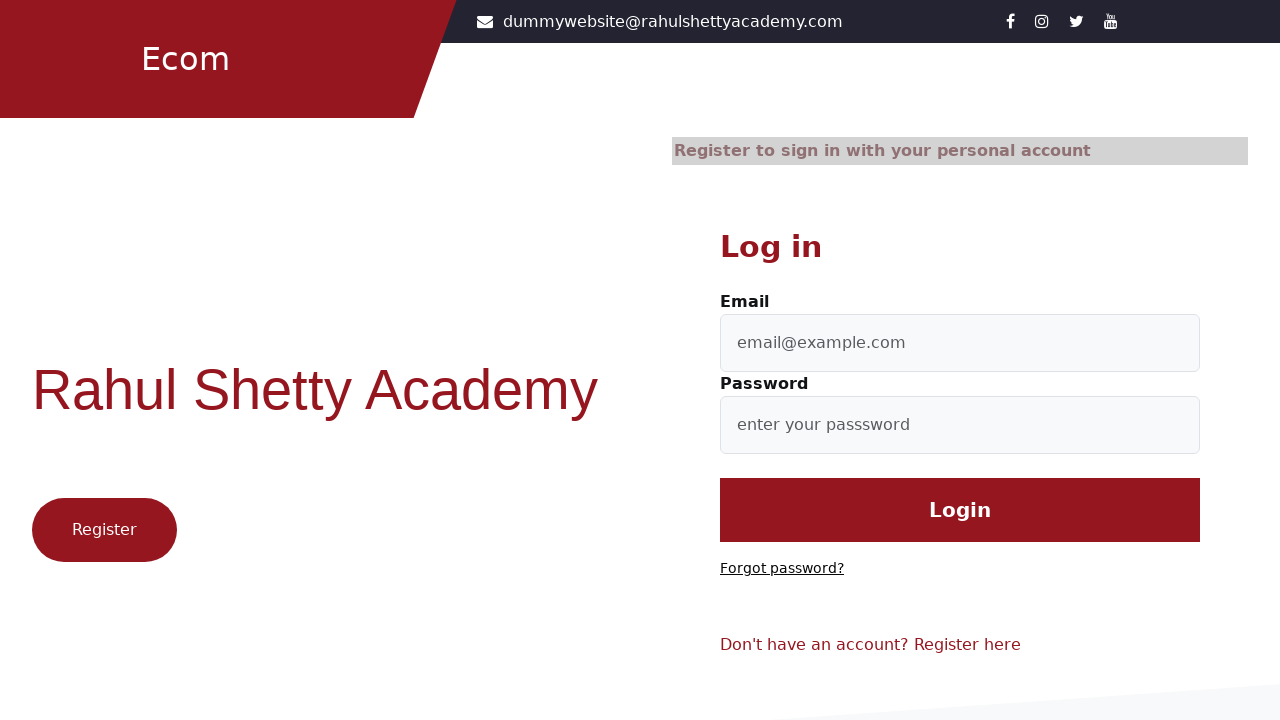

Clicked 'Forgot password?' link to navigate to forgot password page at (782, 569) on text='Forgot password?'
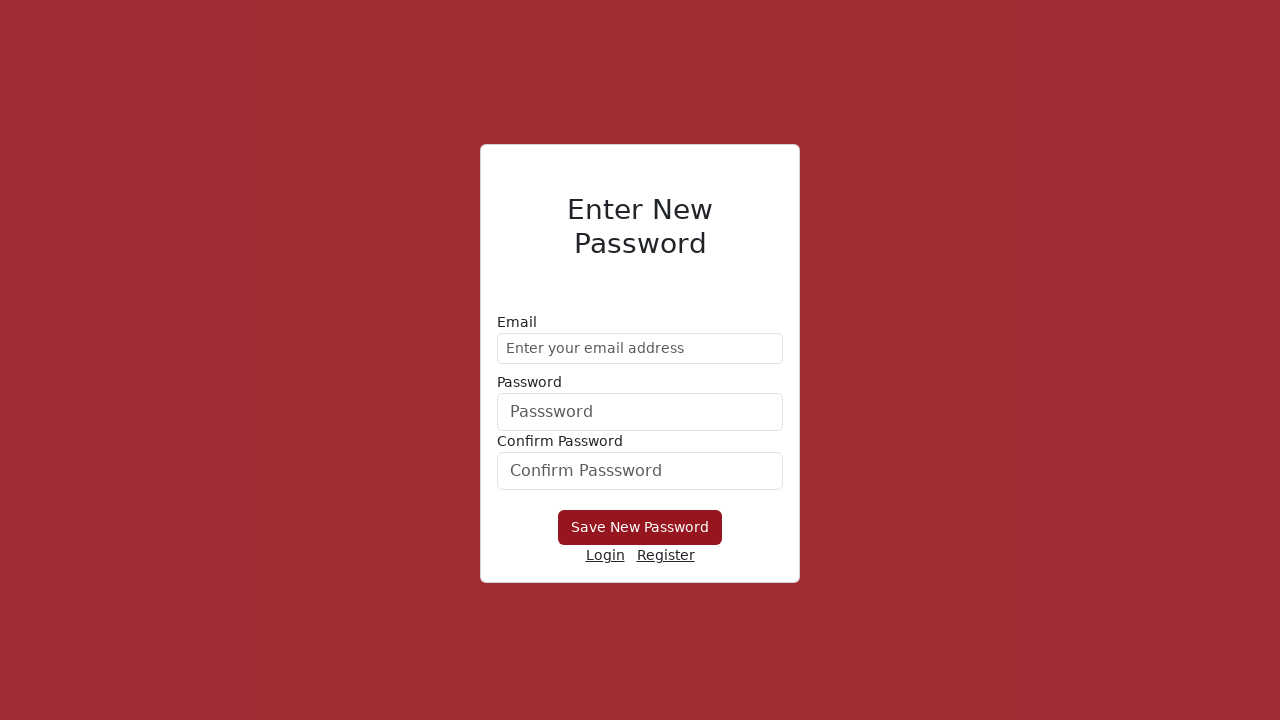

Filled email field with 'demo@gmail.com' on //form/div[1]/input
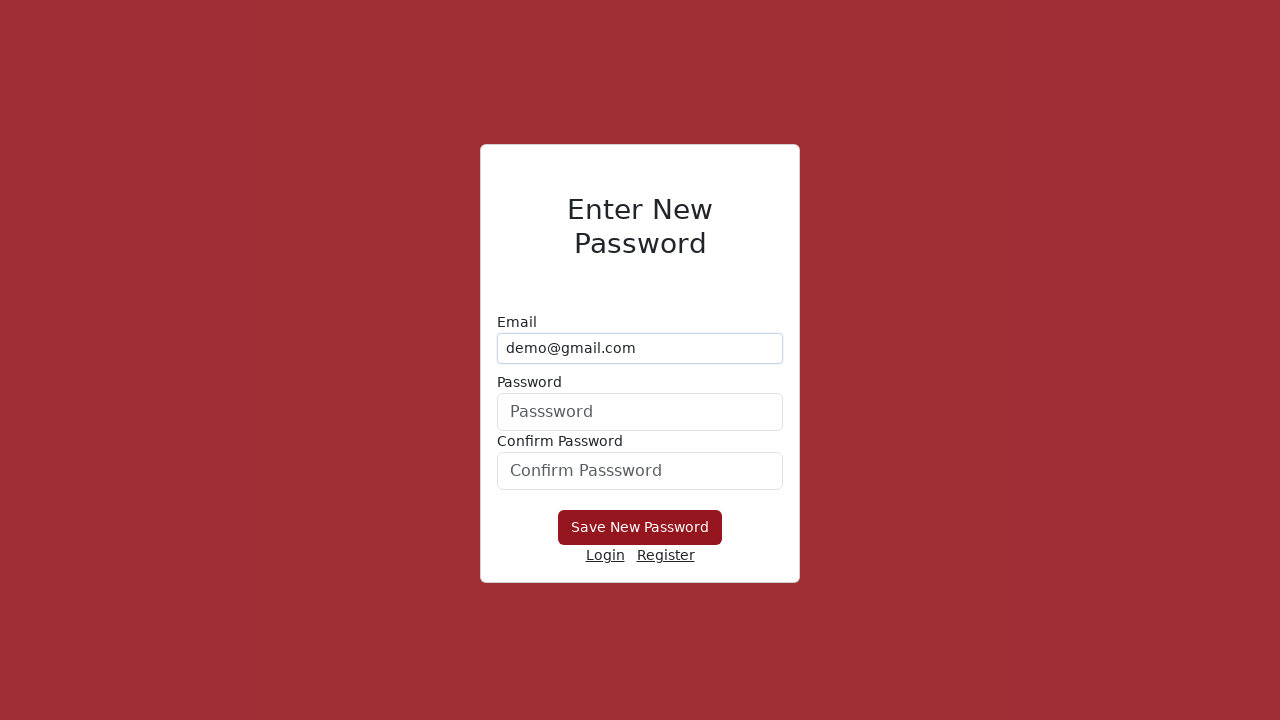

Filled new password field with 'Hello@1234' on form div:nth-child(2) input
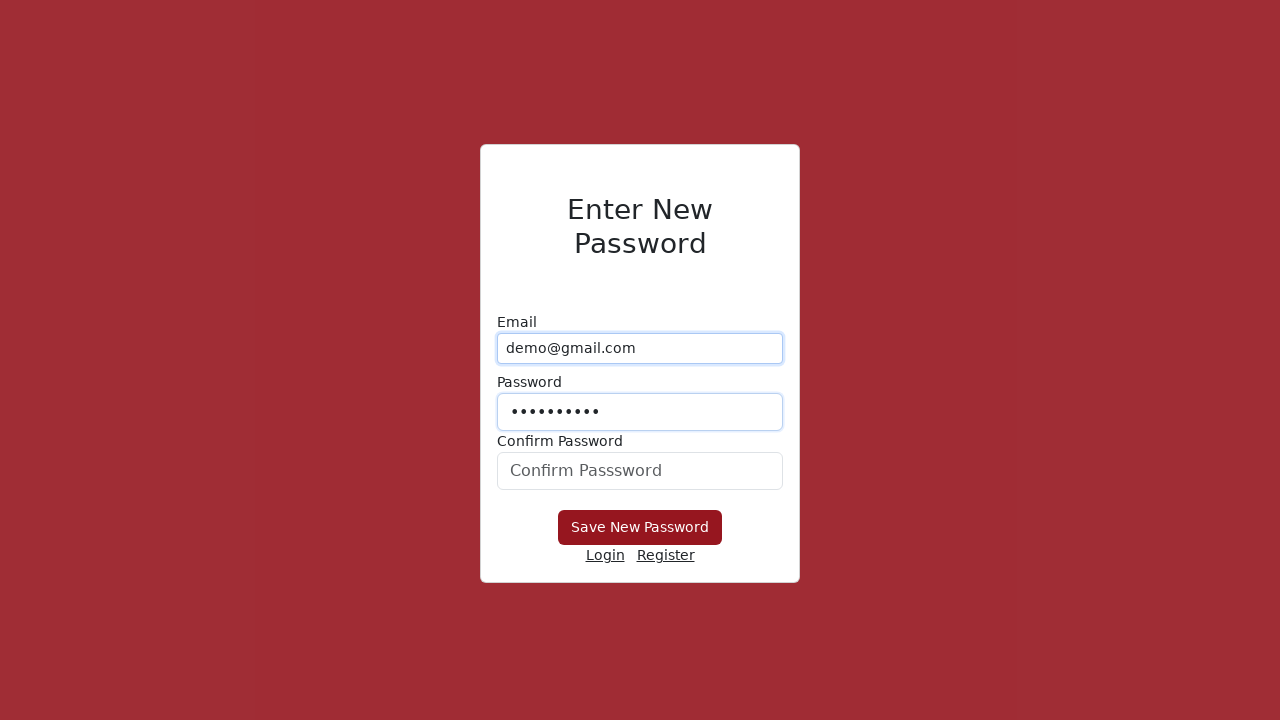

Filled confirm password field with 'Hello@1234' on form div:nth-child(3) input
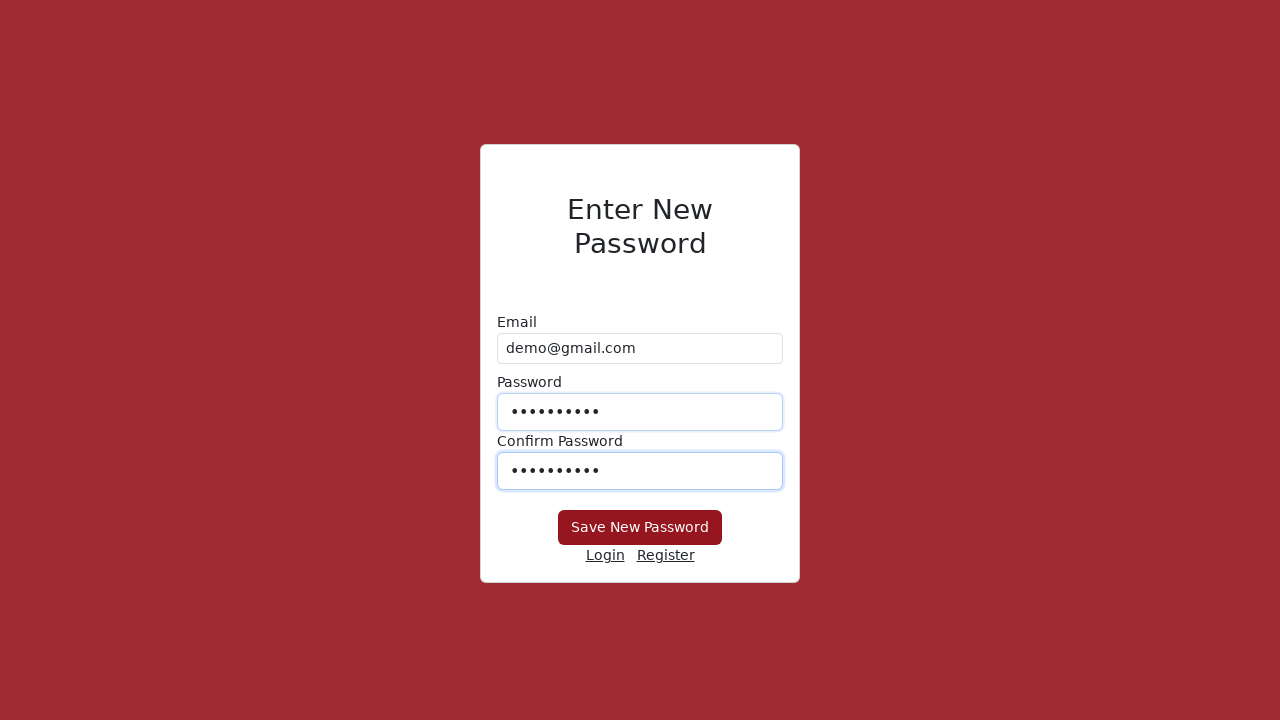

Submitted password reset form at (640, 528) on xpath=//button[@type='submit']
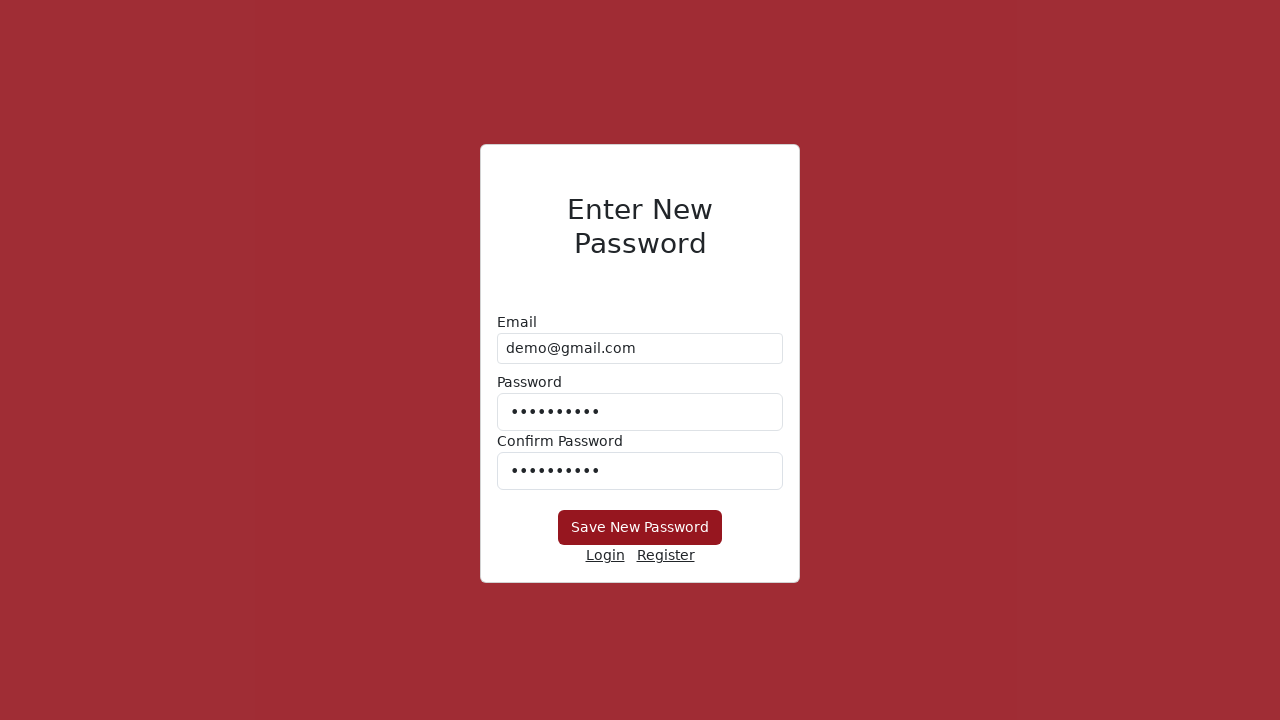

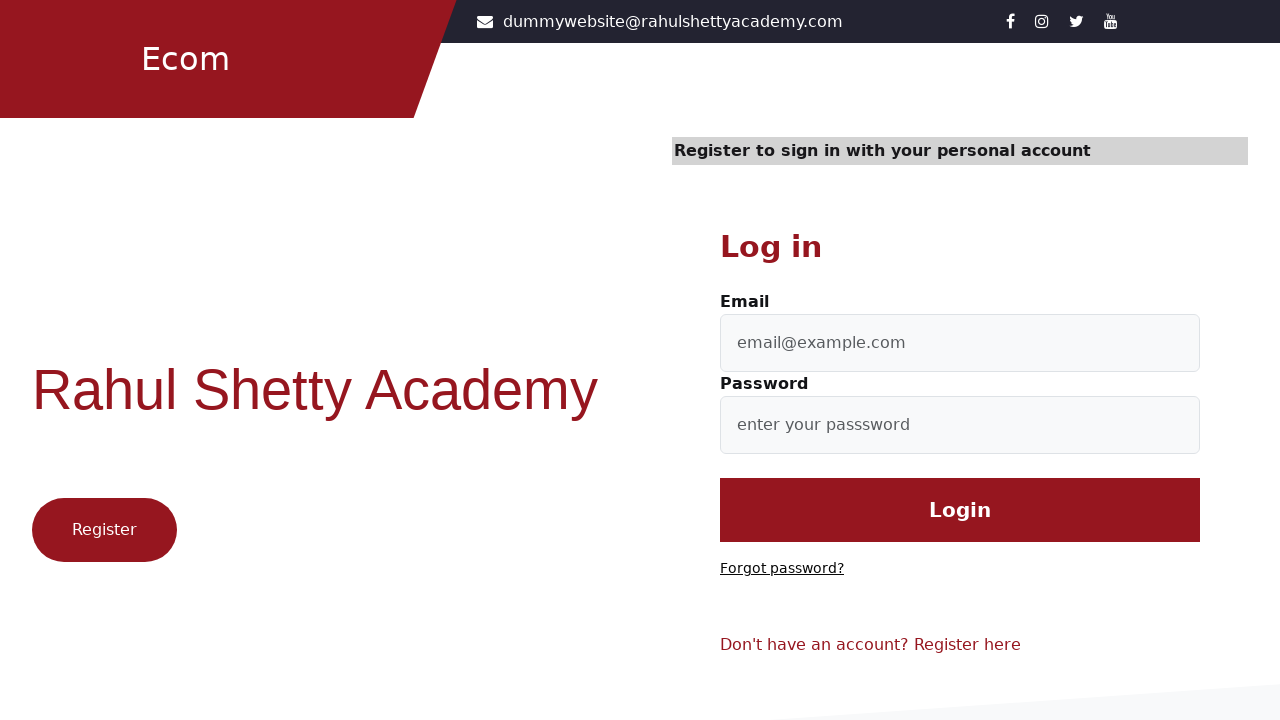